Tests drag-and-drop functionality on jQuery UI demo page by switching to an iframe and dragging an element from a source to a target droppable area

Starting URL: https://jqueryui.com/droppable/

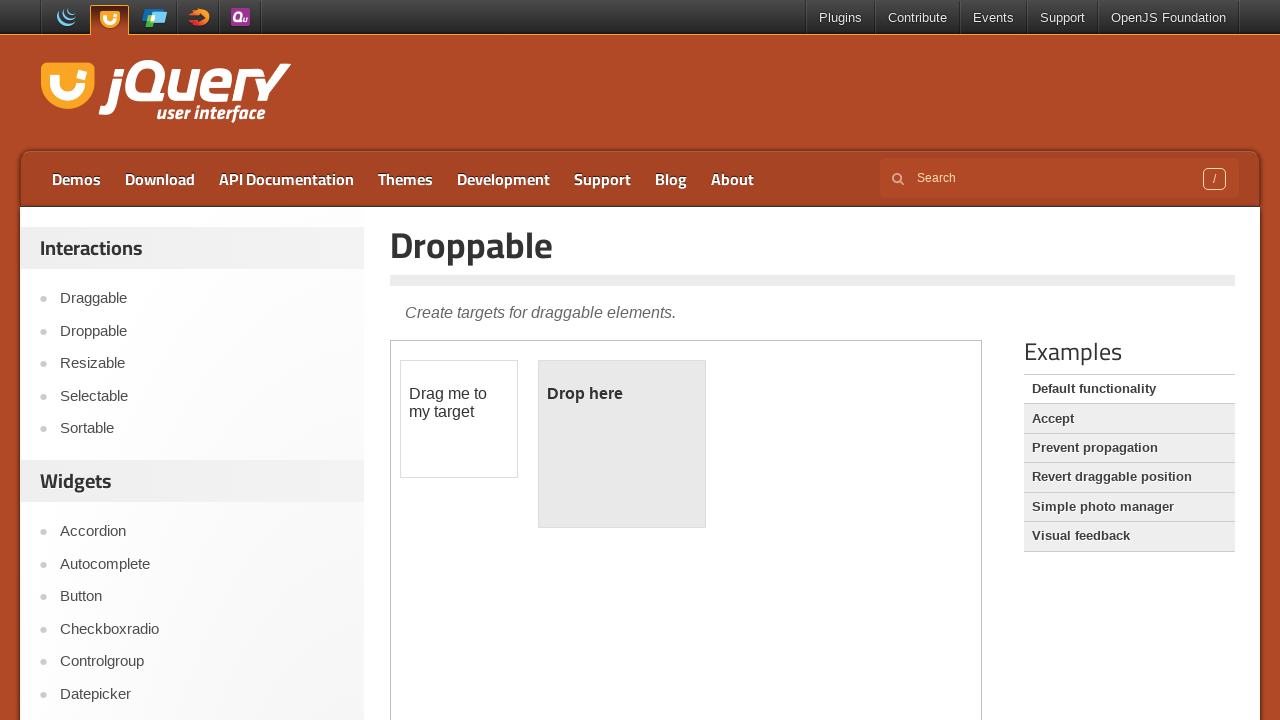

Located the first iframe on the jQuery UI droppable demo page
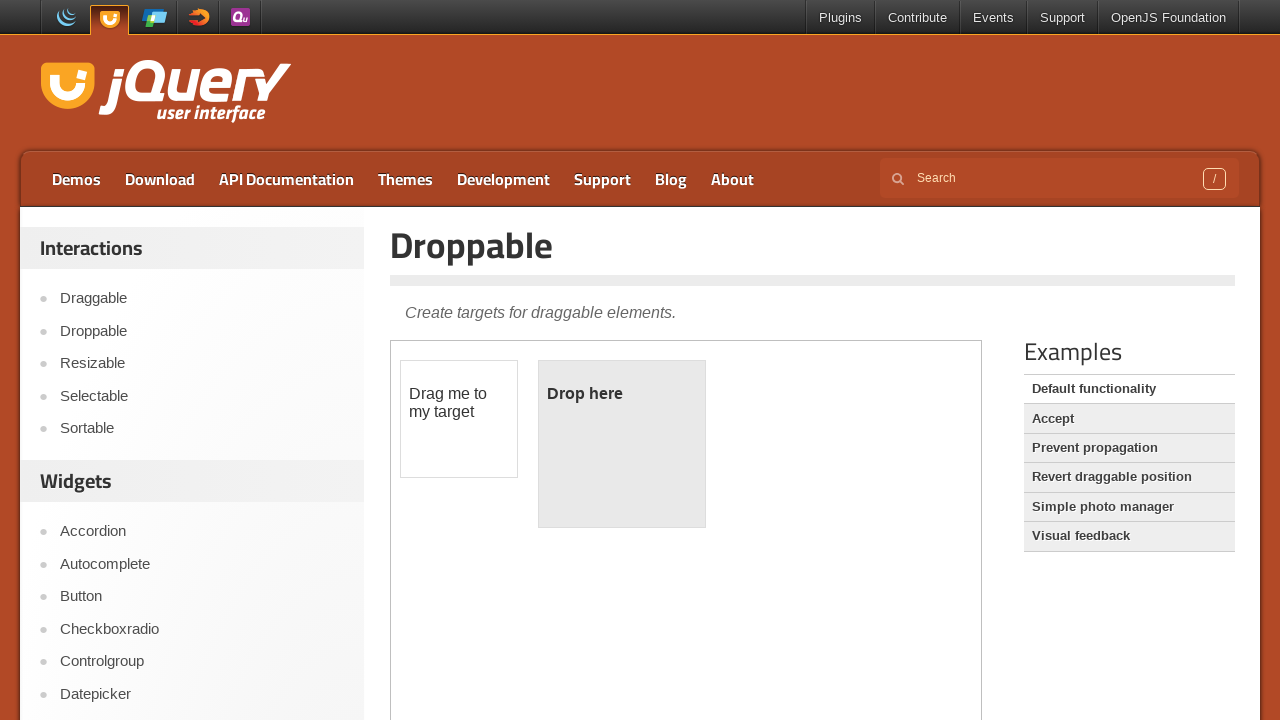

Located the draggable element (#draggable) within the iframe
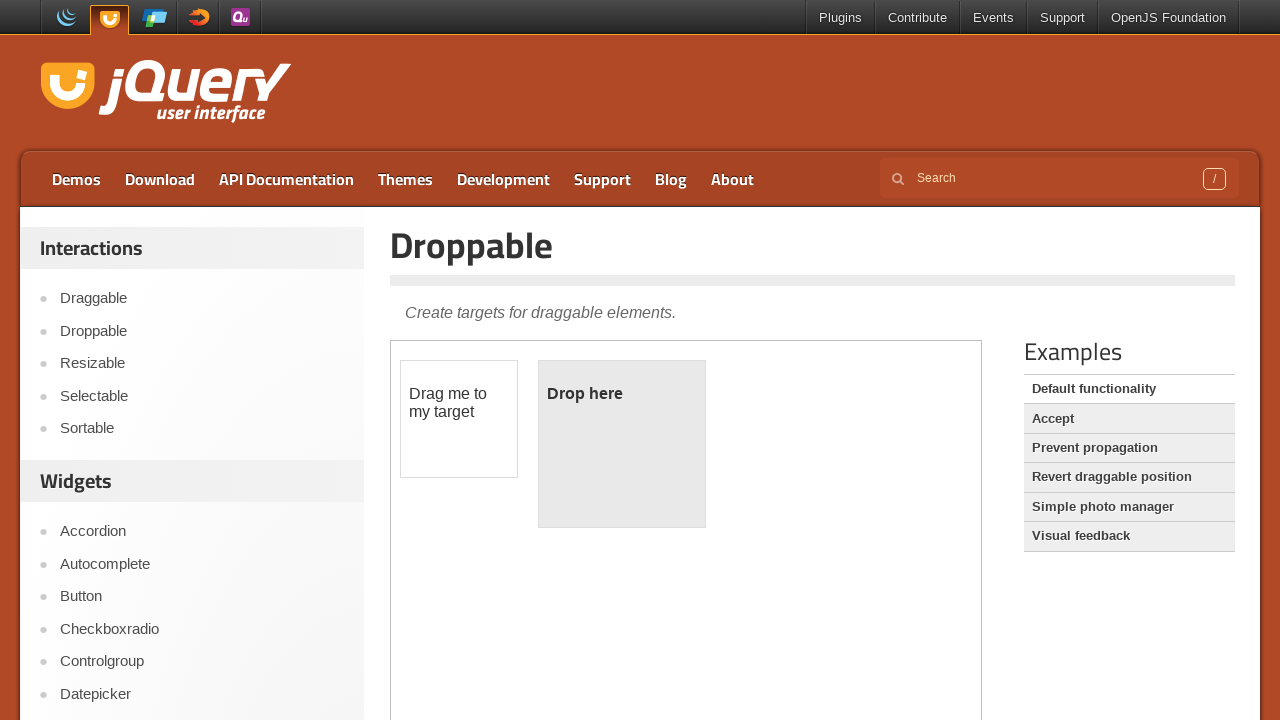

Located the droppable element (#droppable) within the iframe
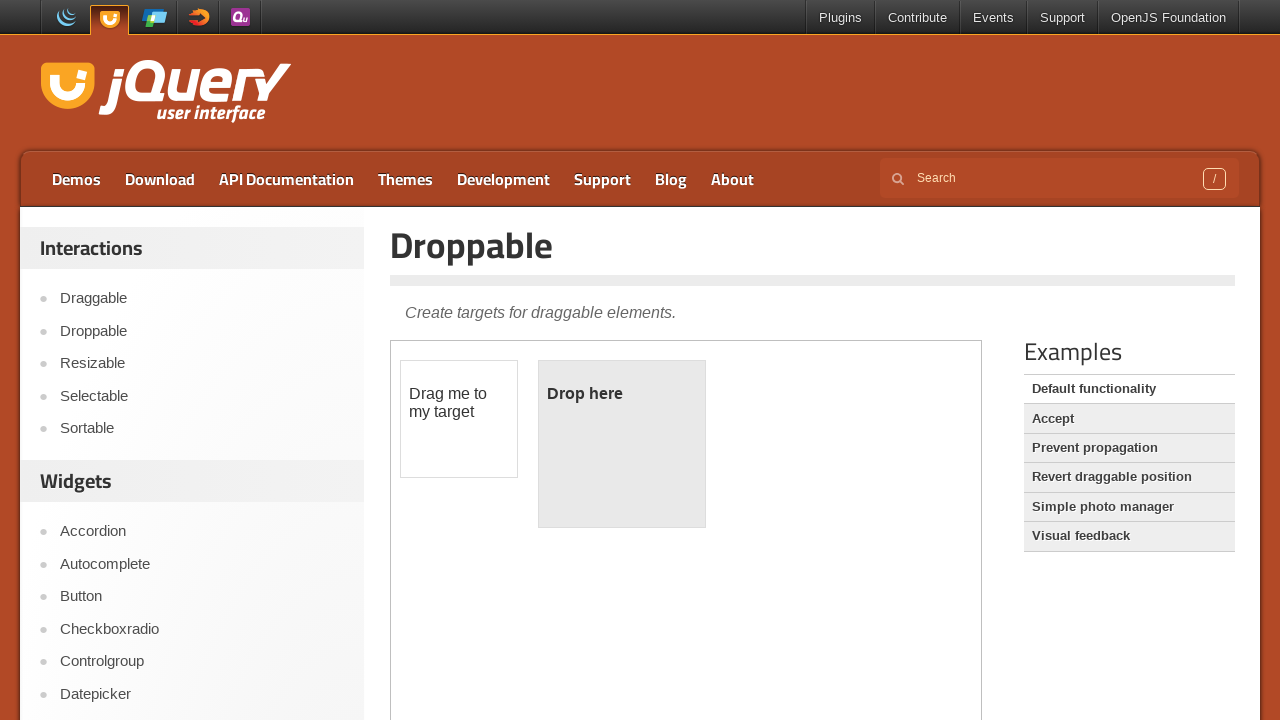

Successfully dragged the draggable element to the droppable target area at (622, 444)
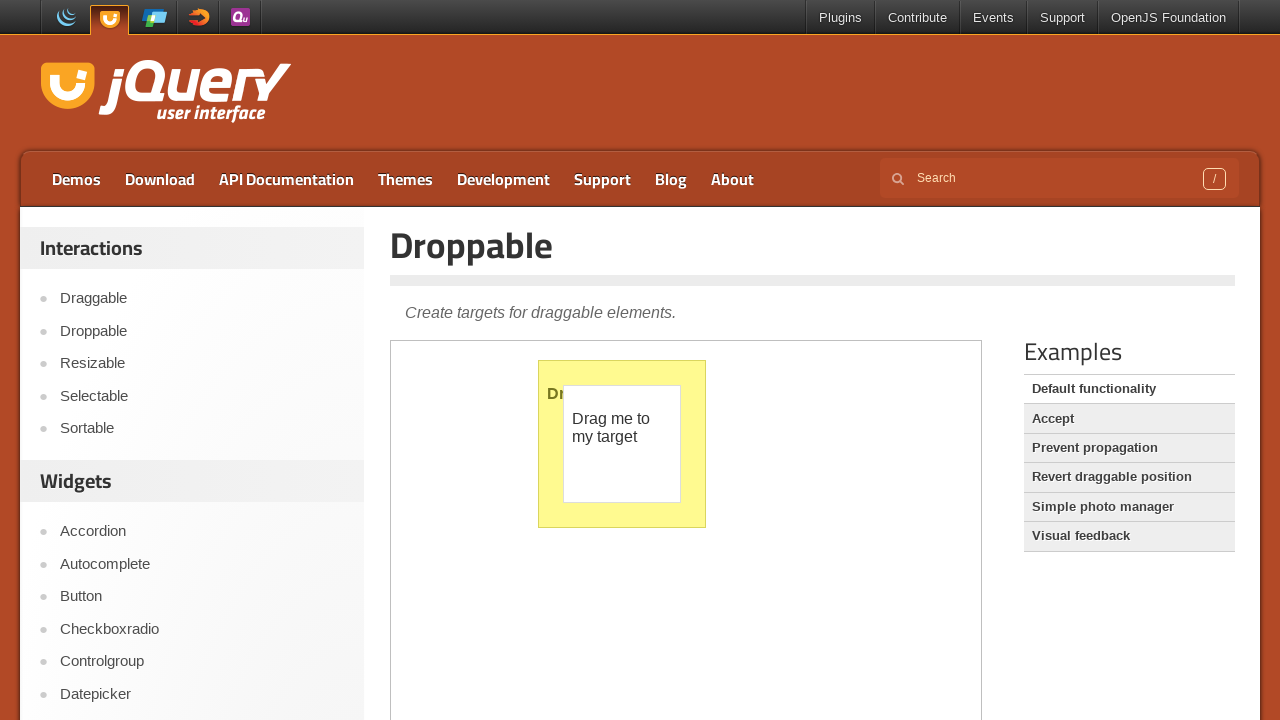

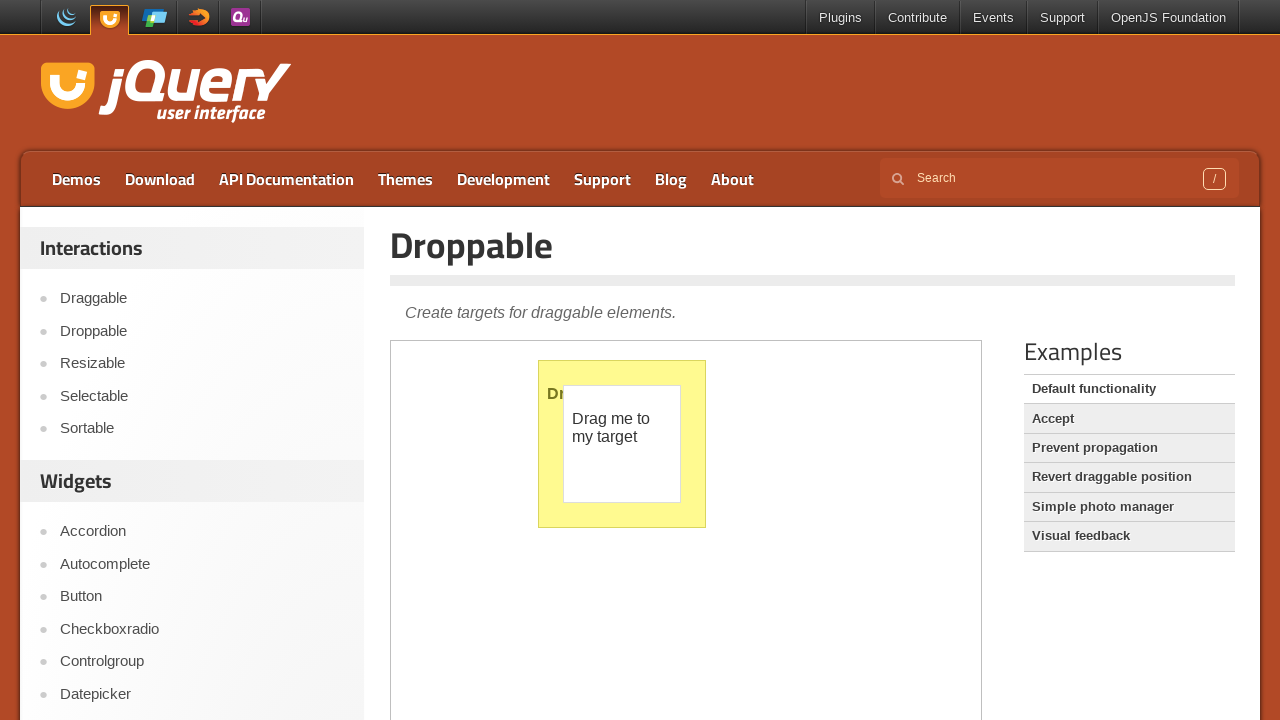